Tests sorting the Due column in descending order by clicking the column header twice and verifying the values are sorted in reverse order.

Starting URL: http://the-internet.herokuapp.com/tables

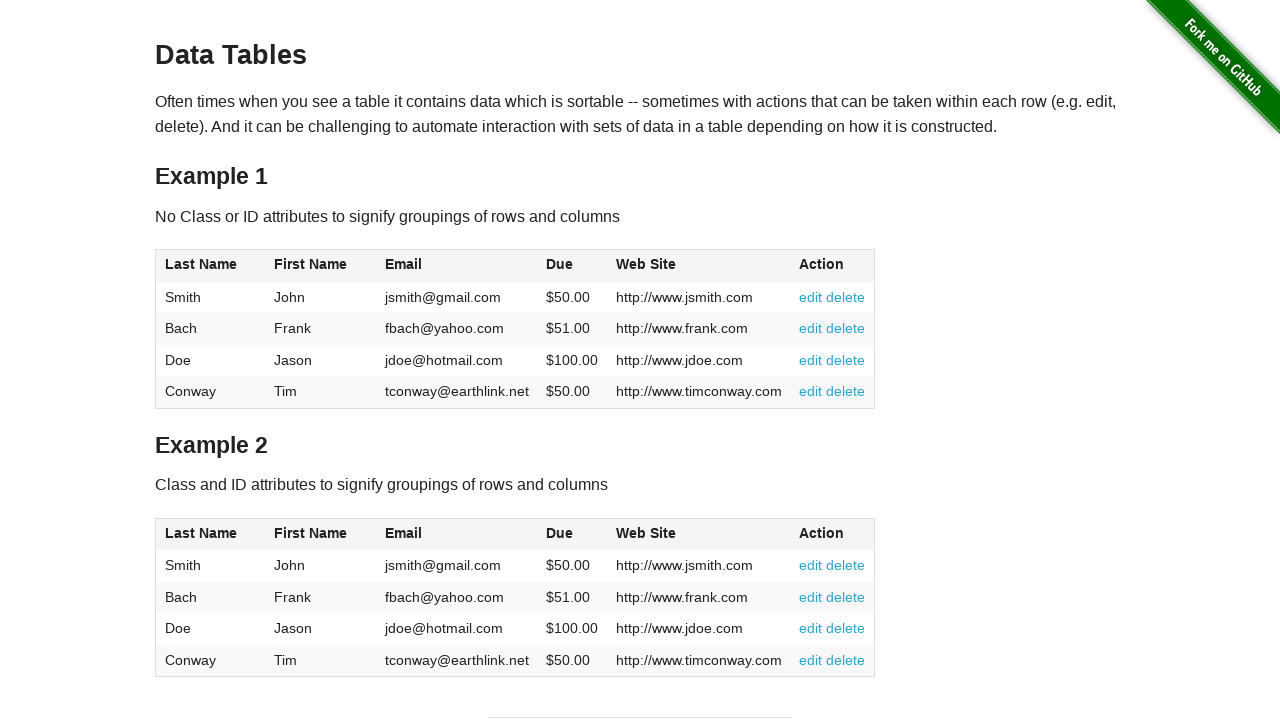

Clicked Due column header first time for ascending sort at (572, 266) on #table1 thead tr th:nth-child(4)
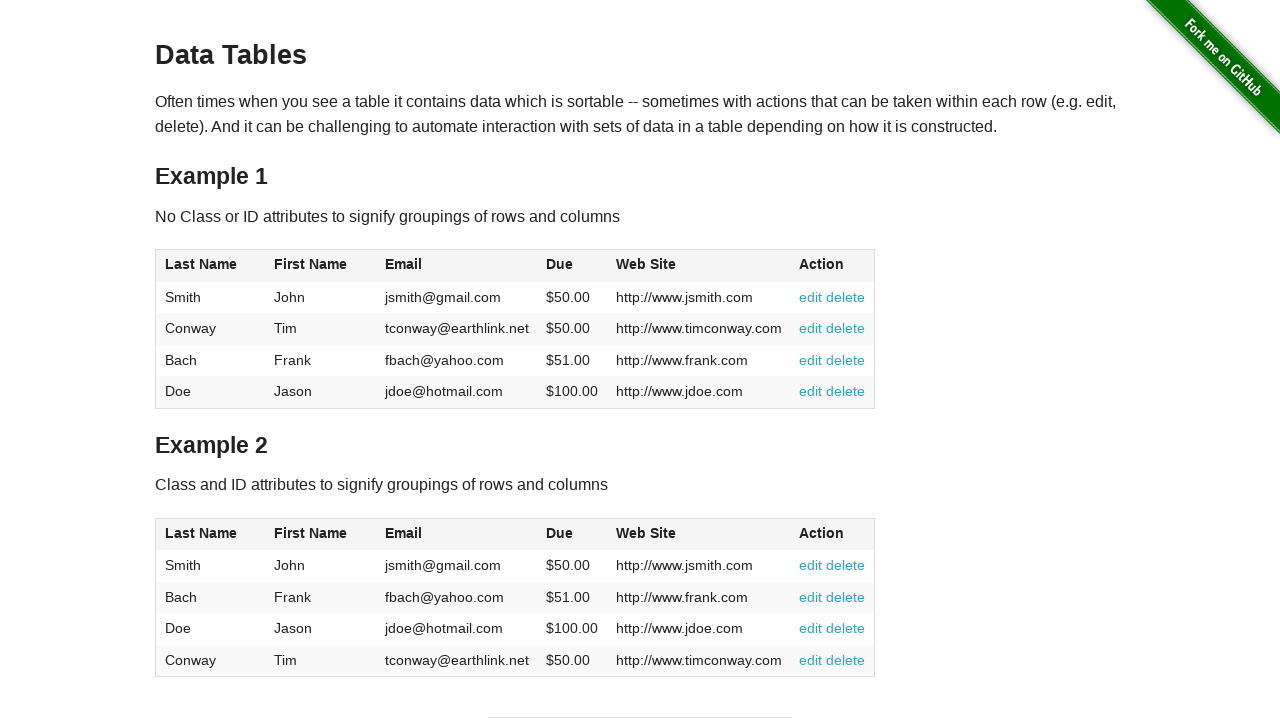

Clicked Due column header second time for descending sort at (572, 266) on #table1 thead tr th:nth-child(4)
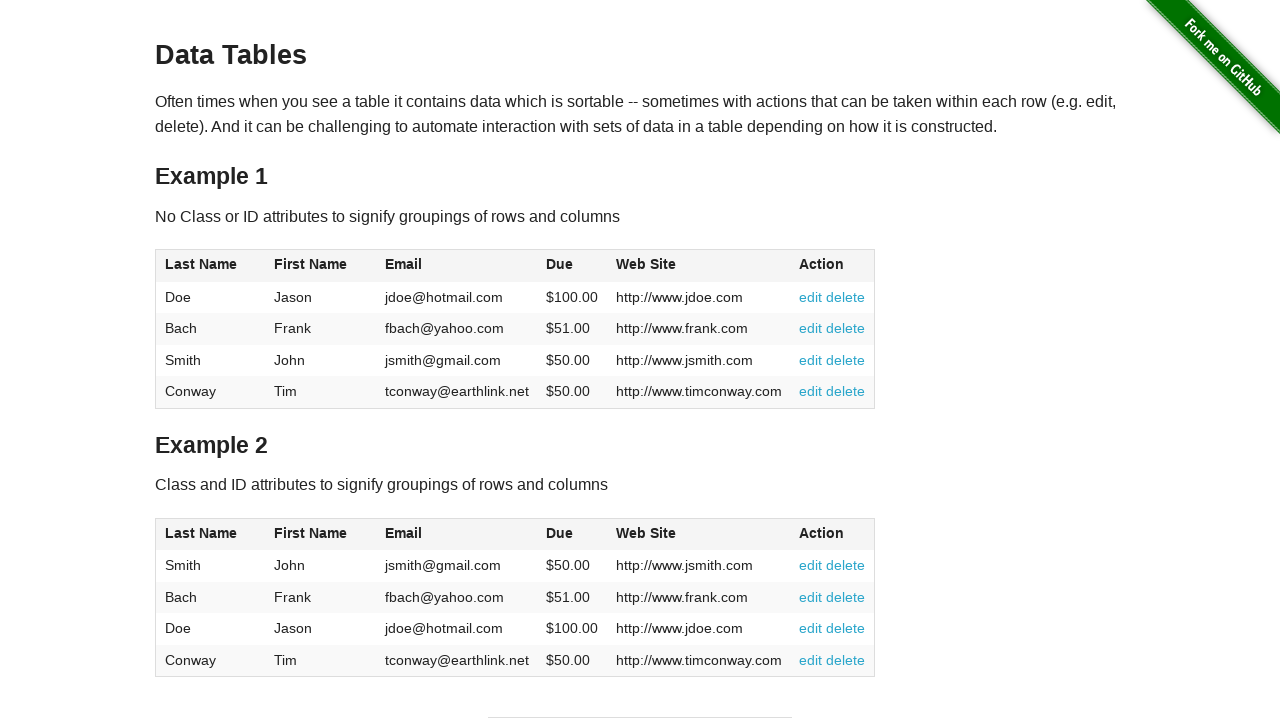

Due column data loaded and visible
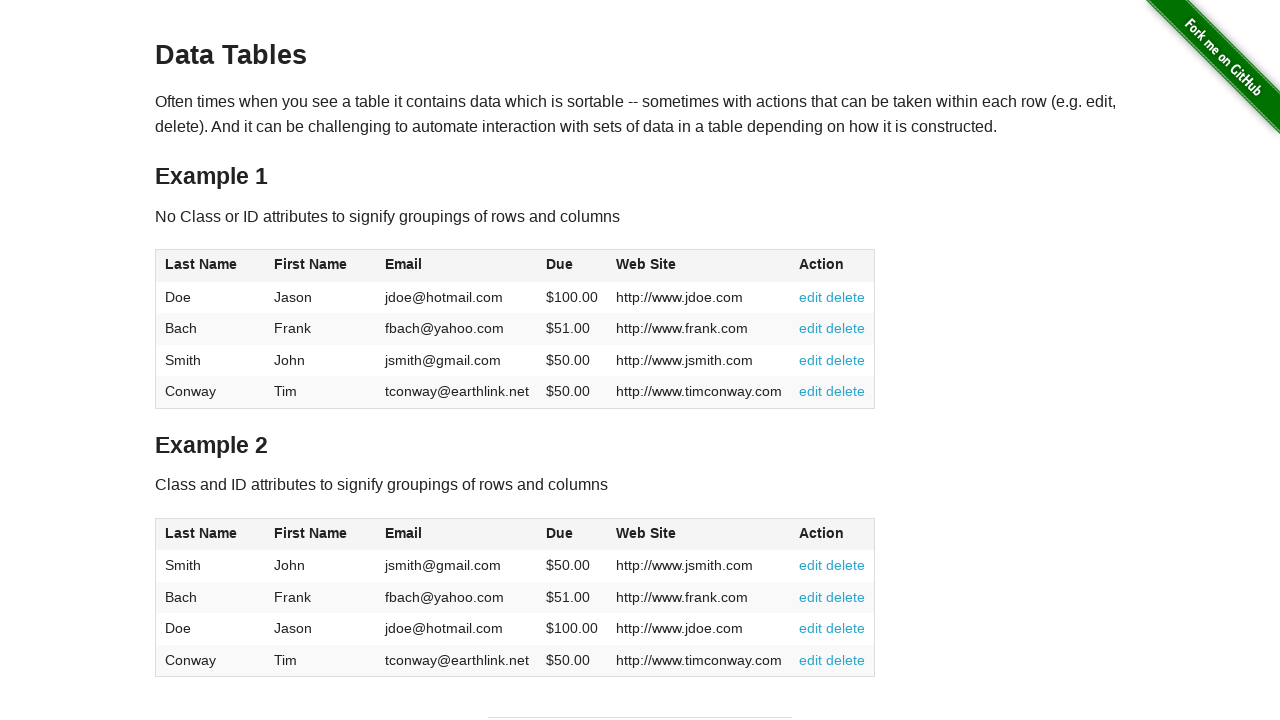

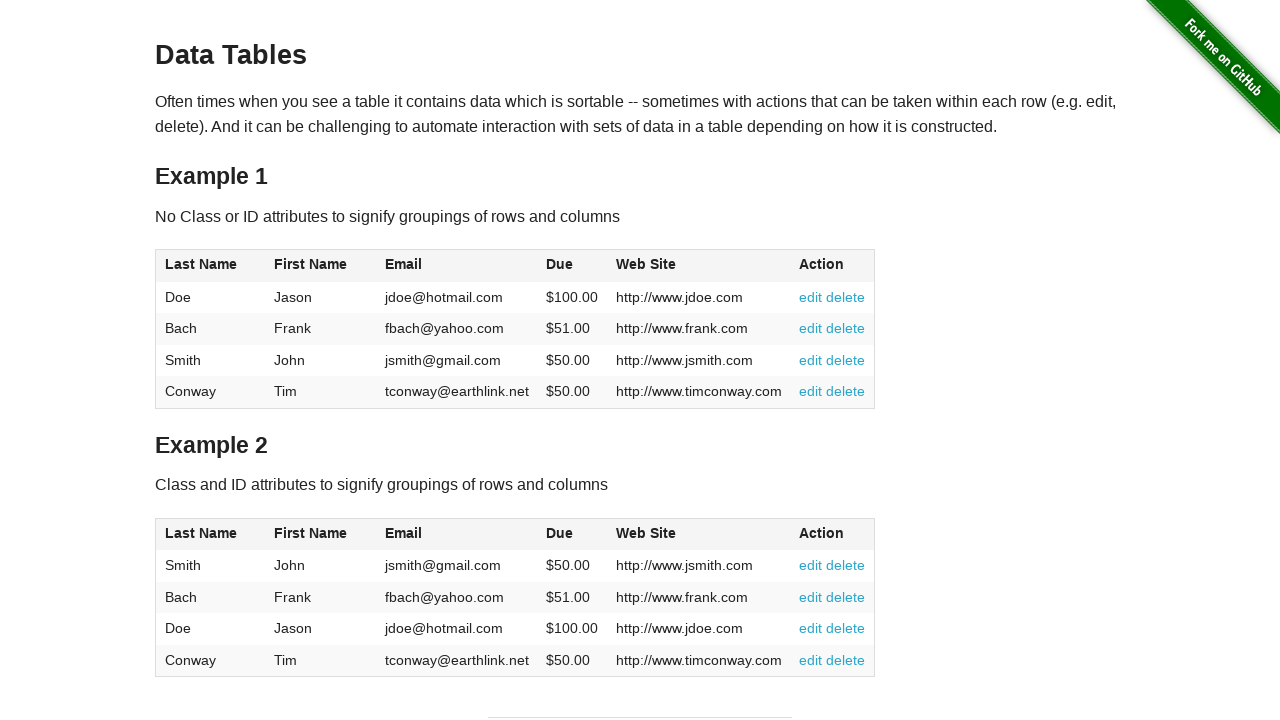